Navigates to an input event viewer tool page and waits for it to load

Starting URL: https://d-toybox.com/studio/lib/input_event_viewer.html

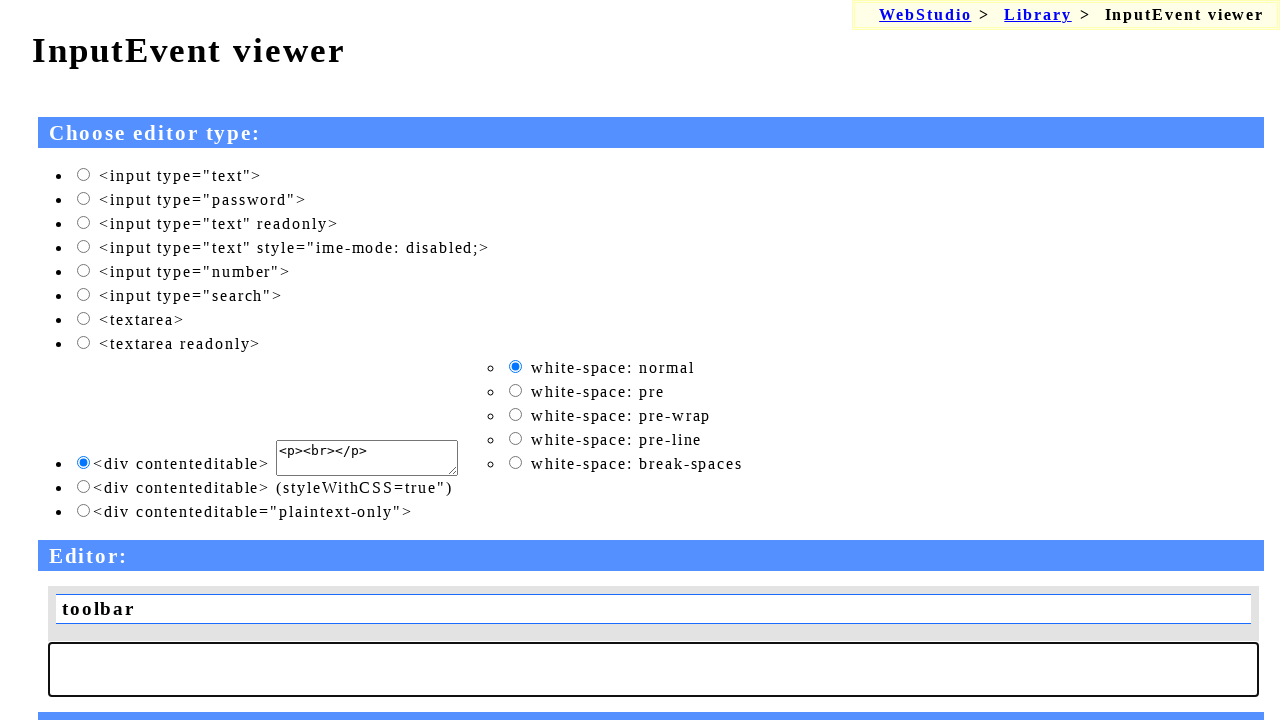

Navigated to input event viewer tool page and waited for network idle state
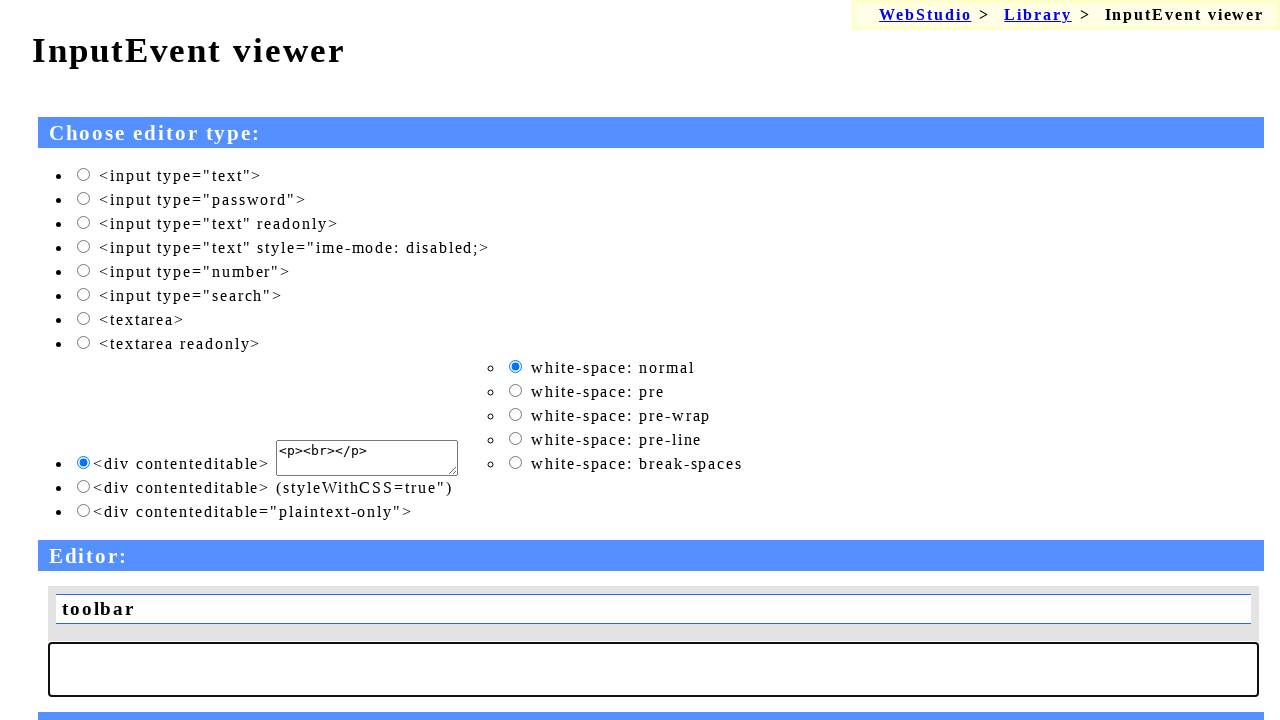

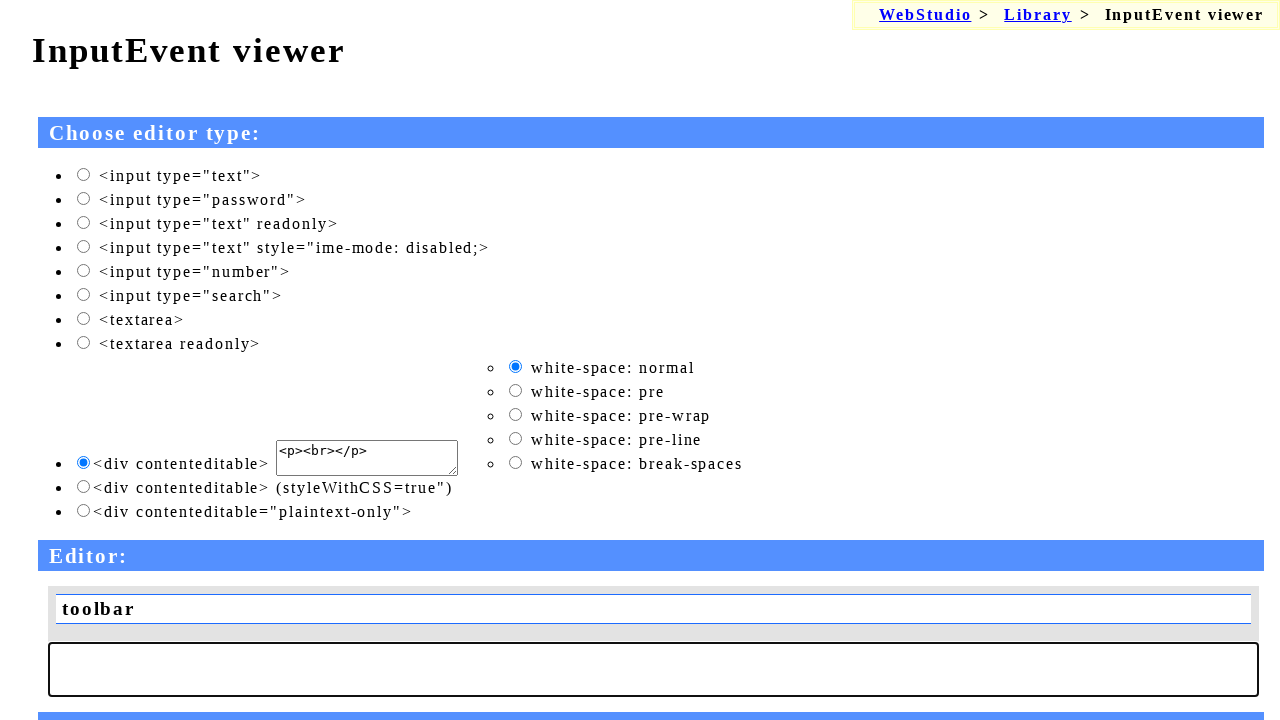